Tests a registration form by filling out personal information fields (name, email, password), selecting options from dropdowns (skills, country, religion), checking radio buttons and checkboxes, copying text between address fields, and submitting the form with alert handling.

Starting URL: https://grotechminds.com/registration/

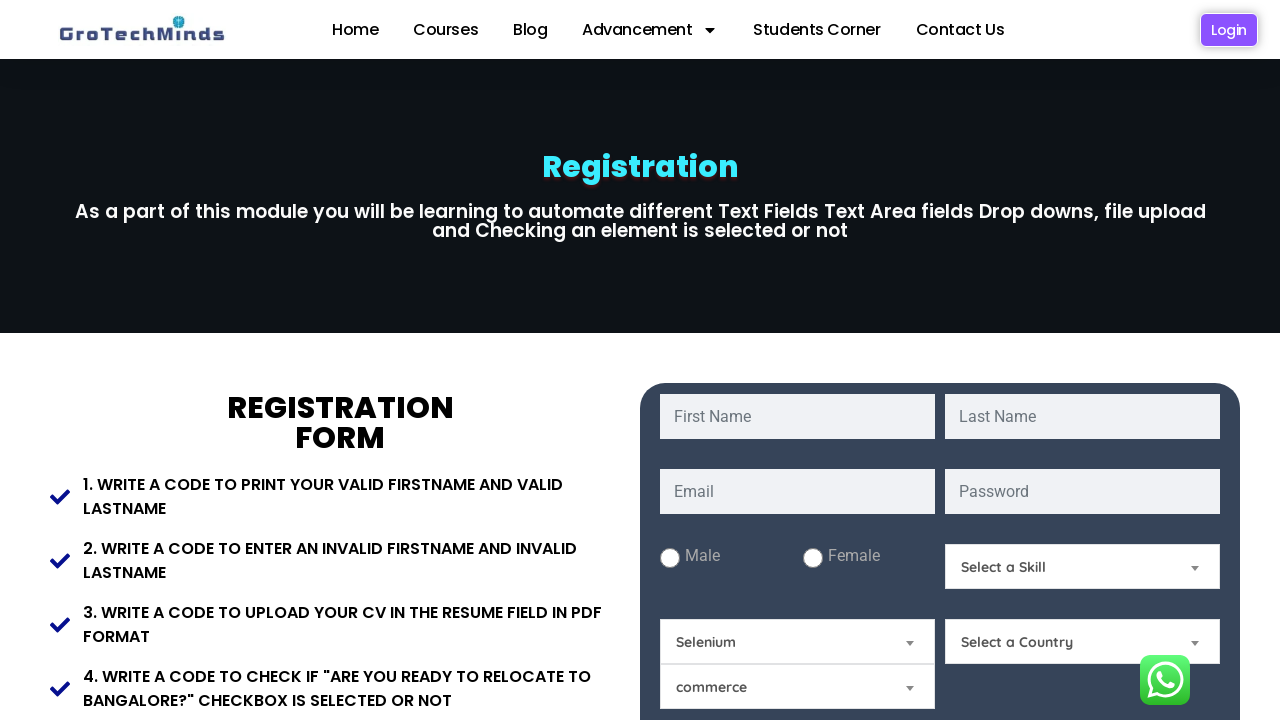

Filled first name field with 'Marcus' on #fname
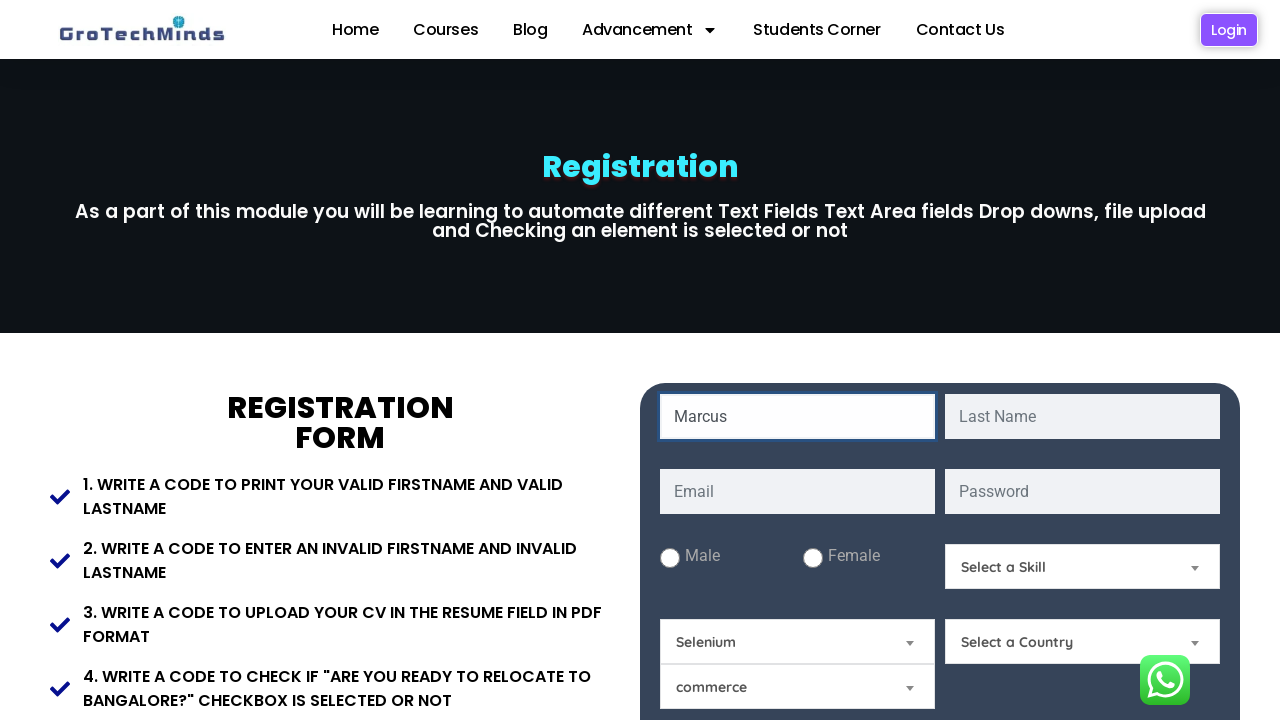

Filled last name field with 'Rodriguez' on #lname
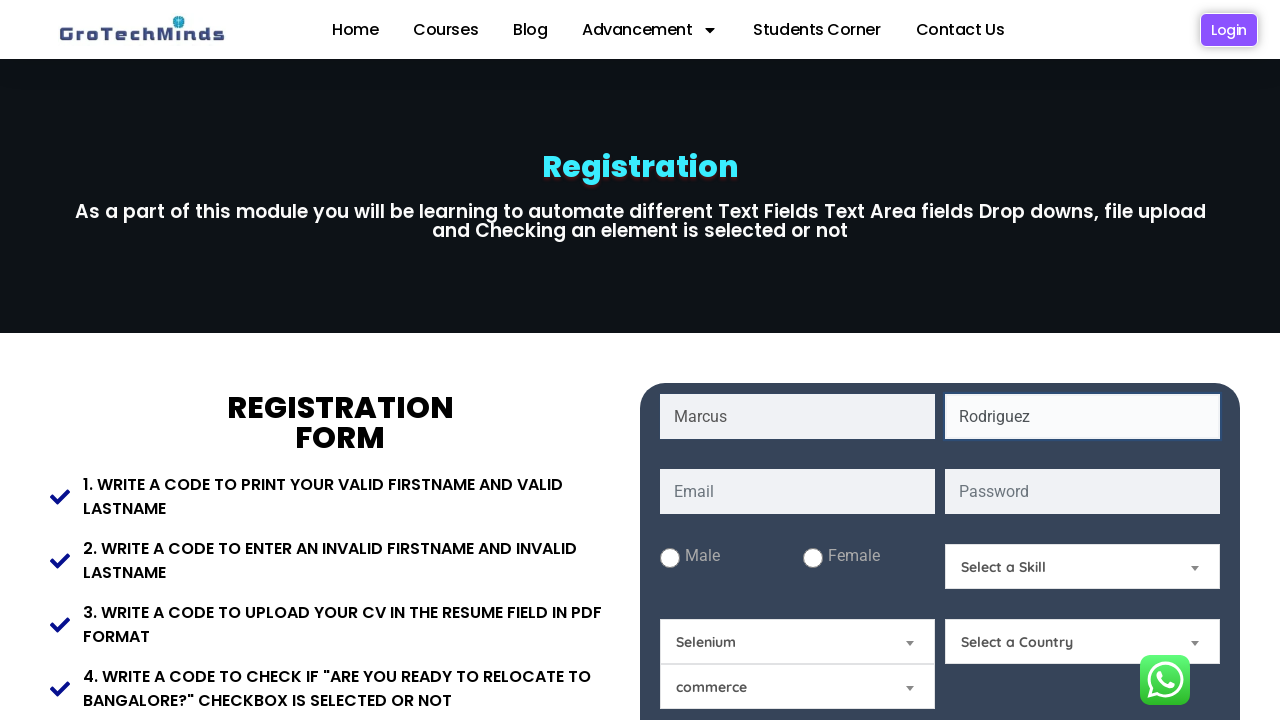

Filled email field with 'marcus.rodriguez87@example.com' on #email
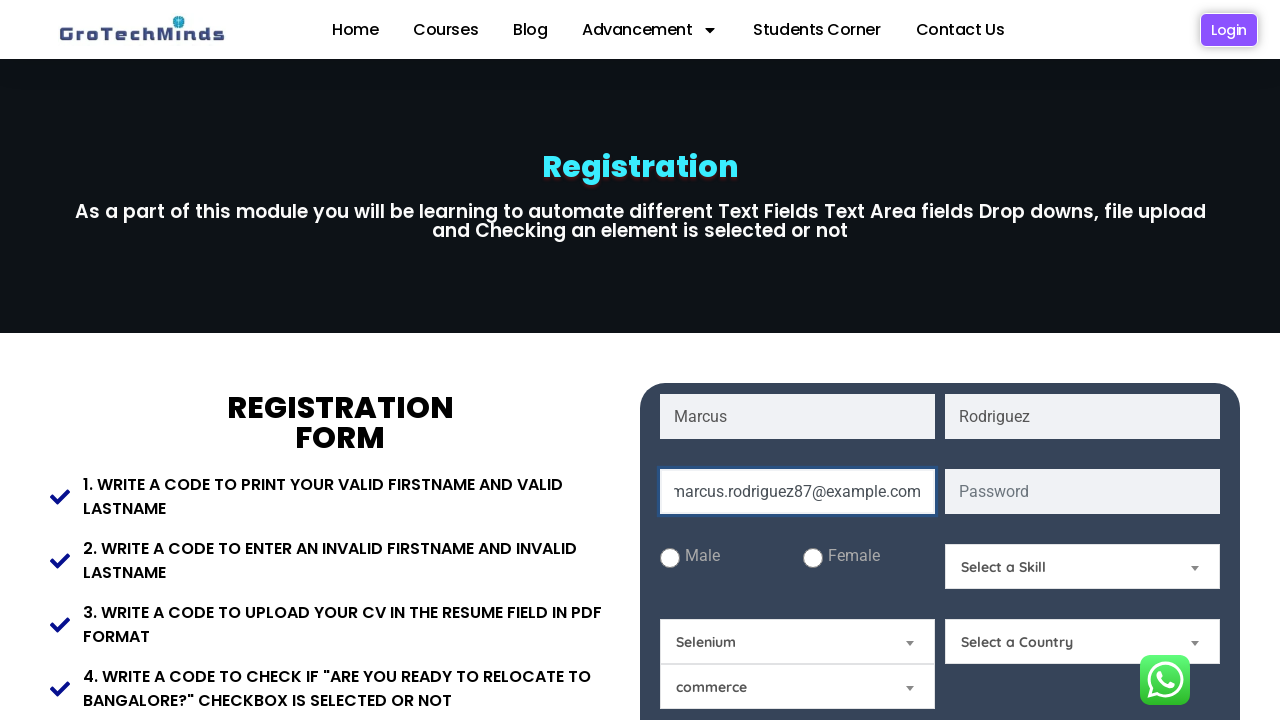

Filled password field with secure password on #password
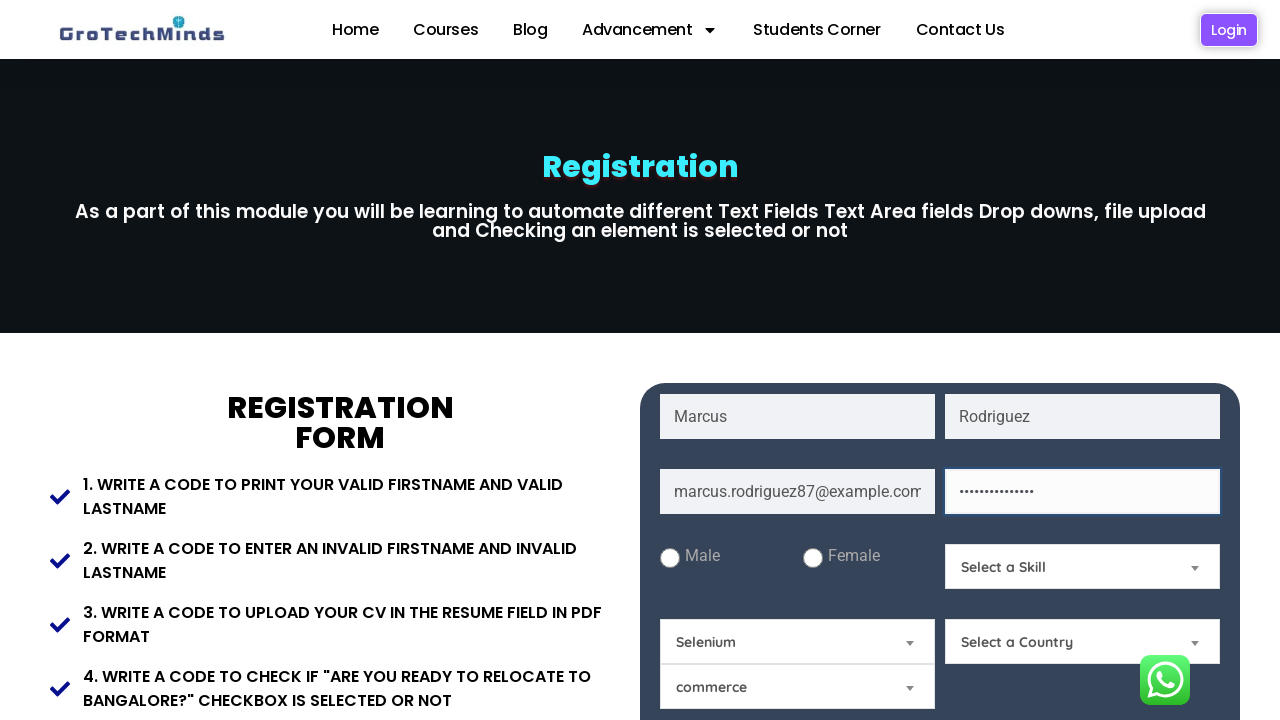

Selected male radio button for gender at (670, 558) on #male
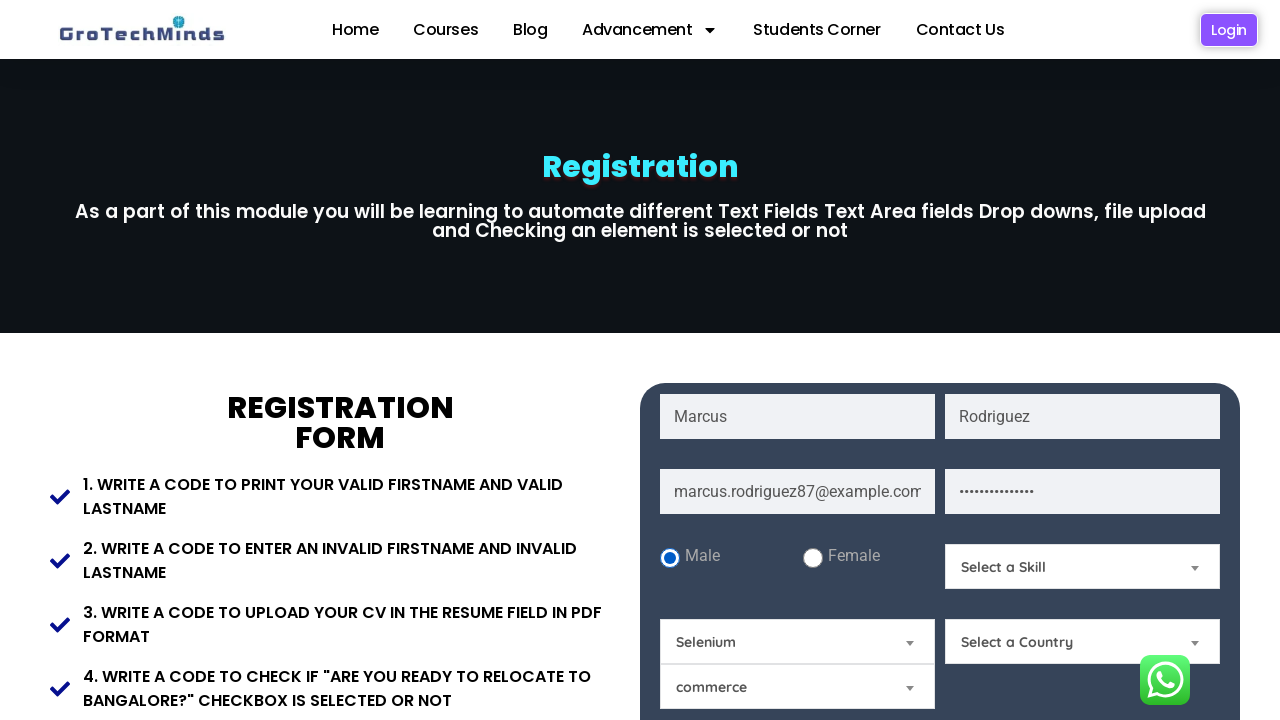

Selected second option from Skills dropdown on #Skills
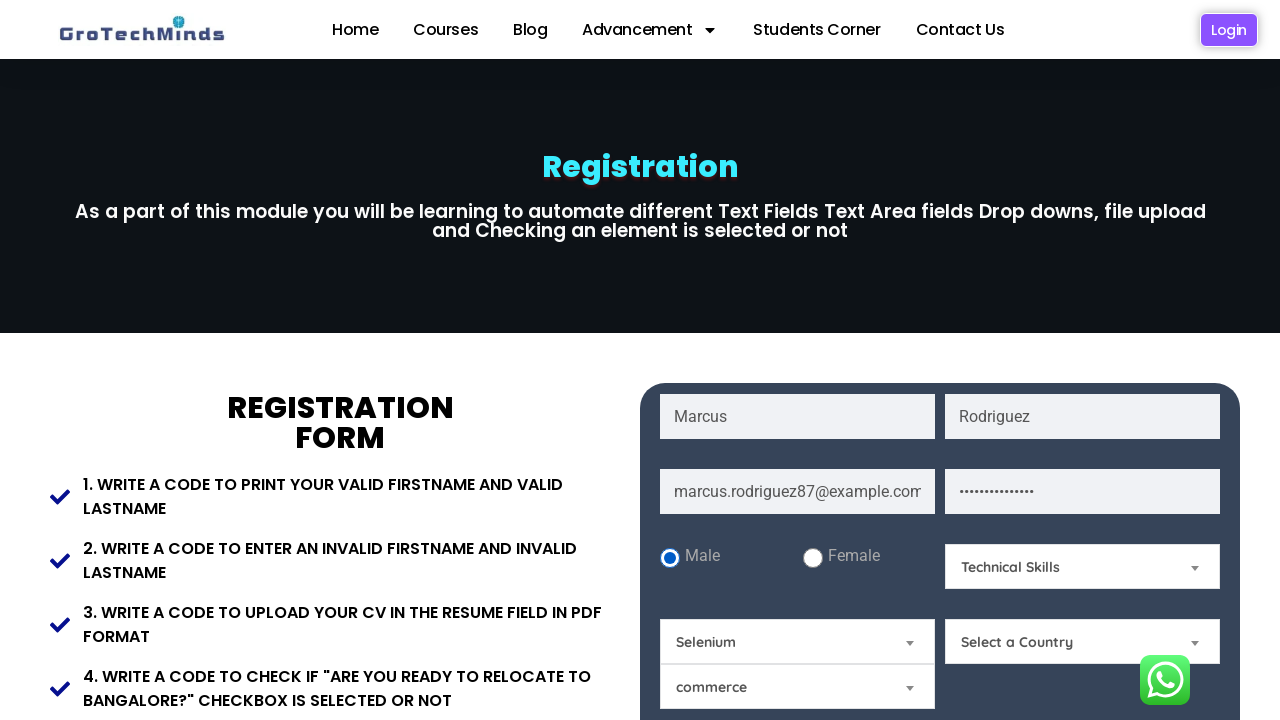

Selected fourth option from Technical Skills dropdown on #technicalskills
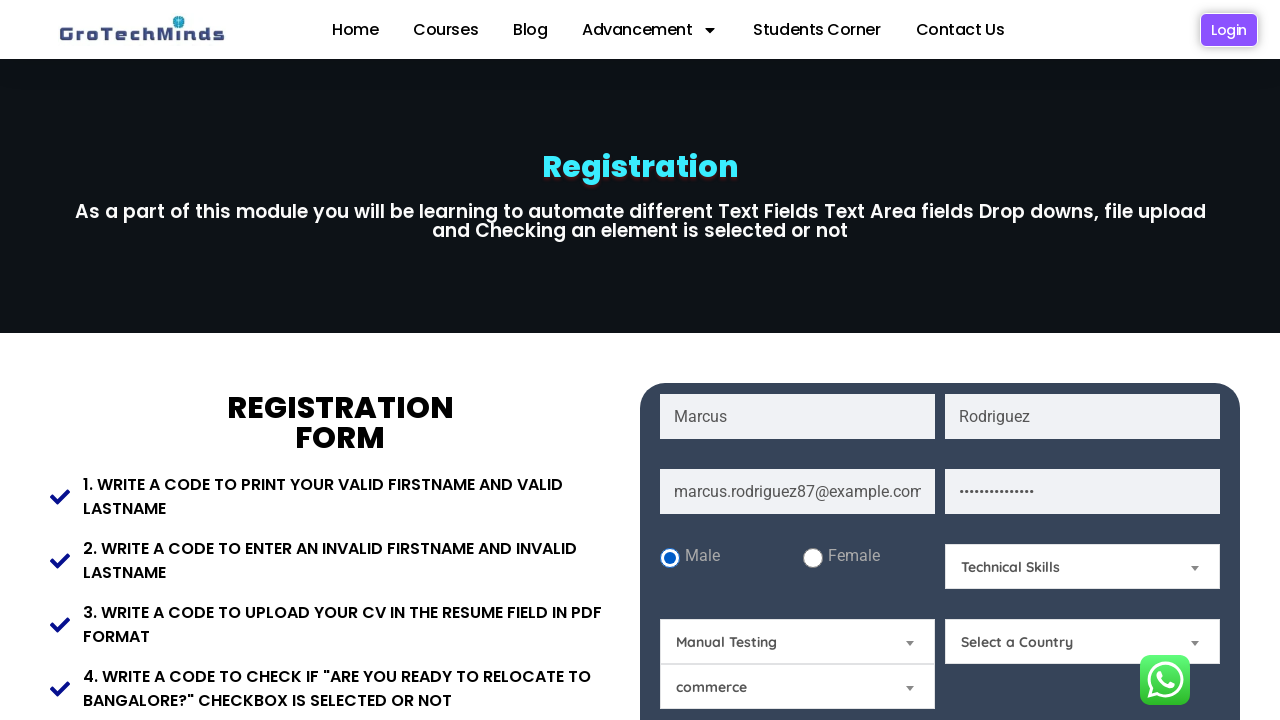

Selected 'India' from Country dropdown on #Country
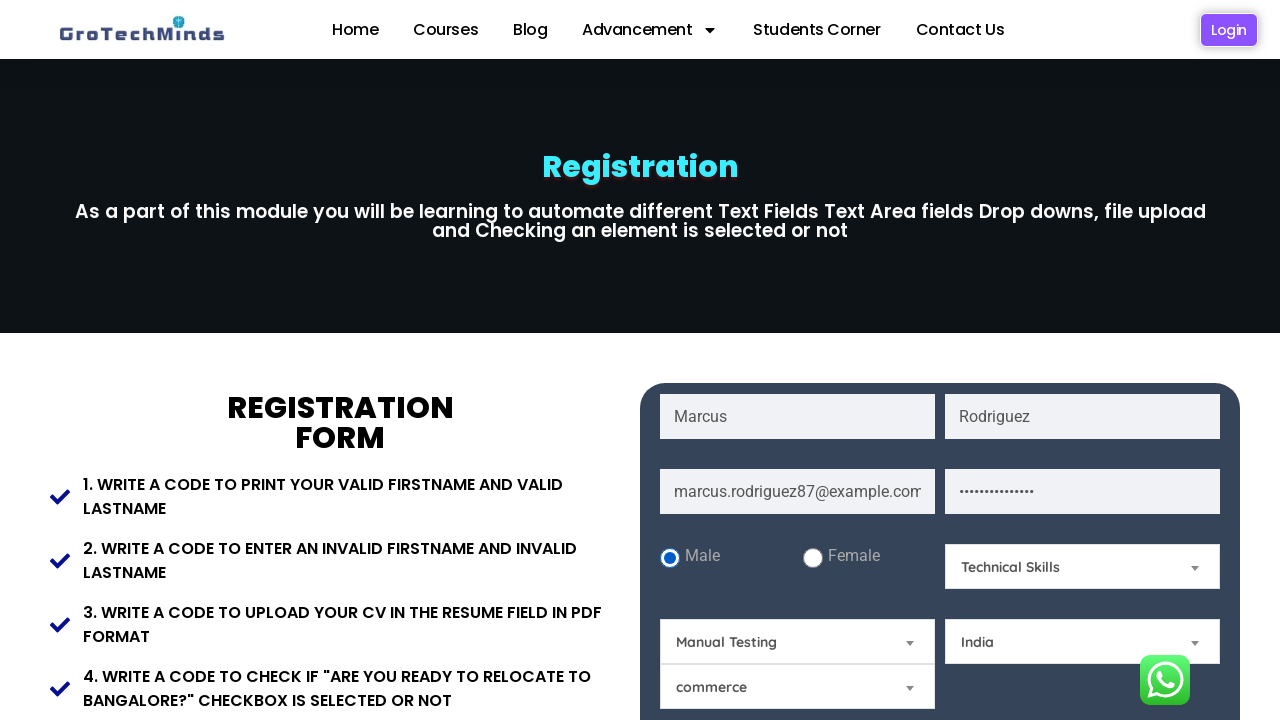

Filled Present Address field with '123 Tech Park, Bangalore' on #Present-Address
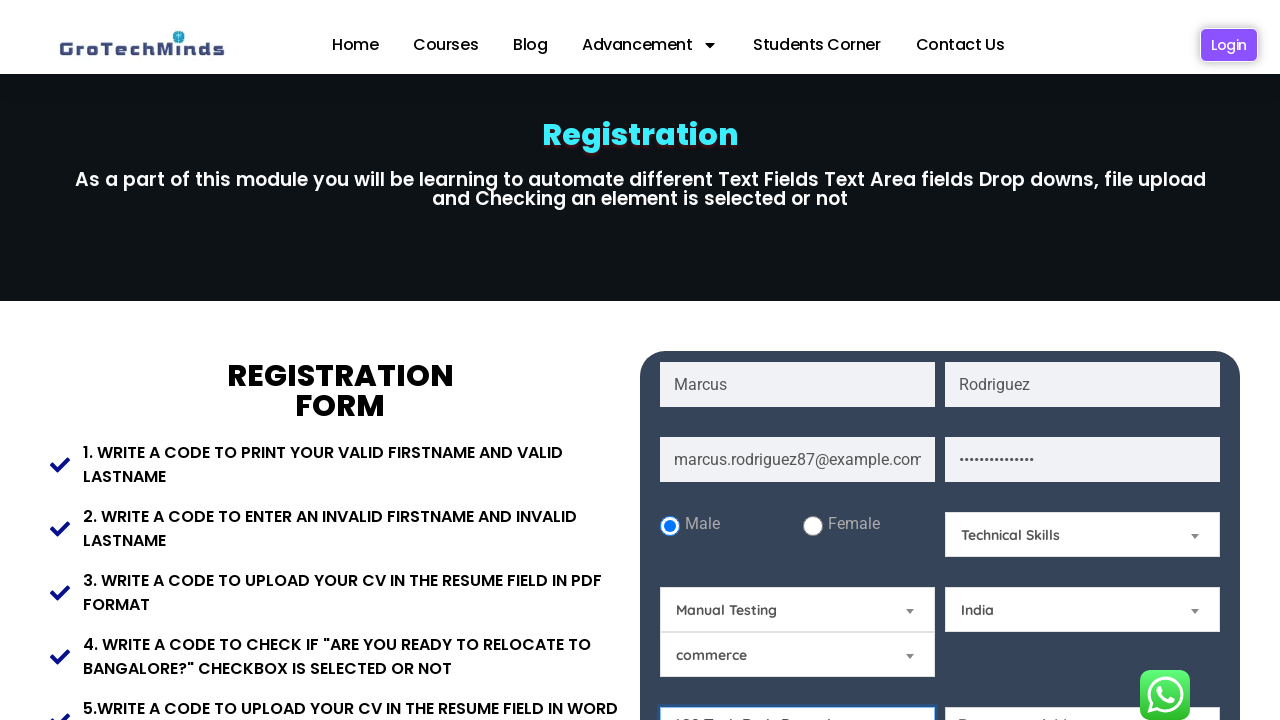

Retrieved present address value from input field
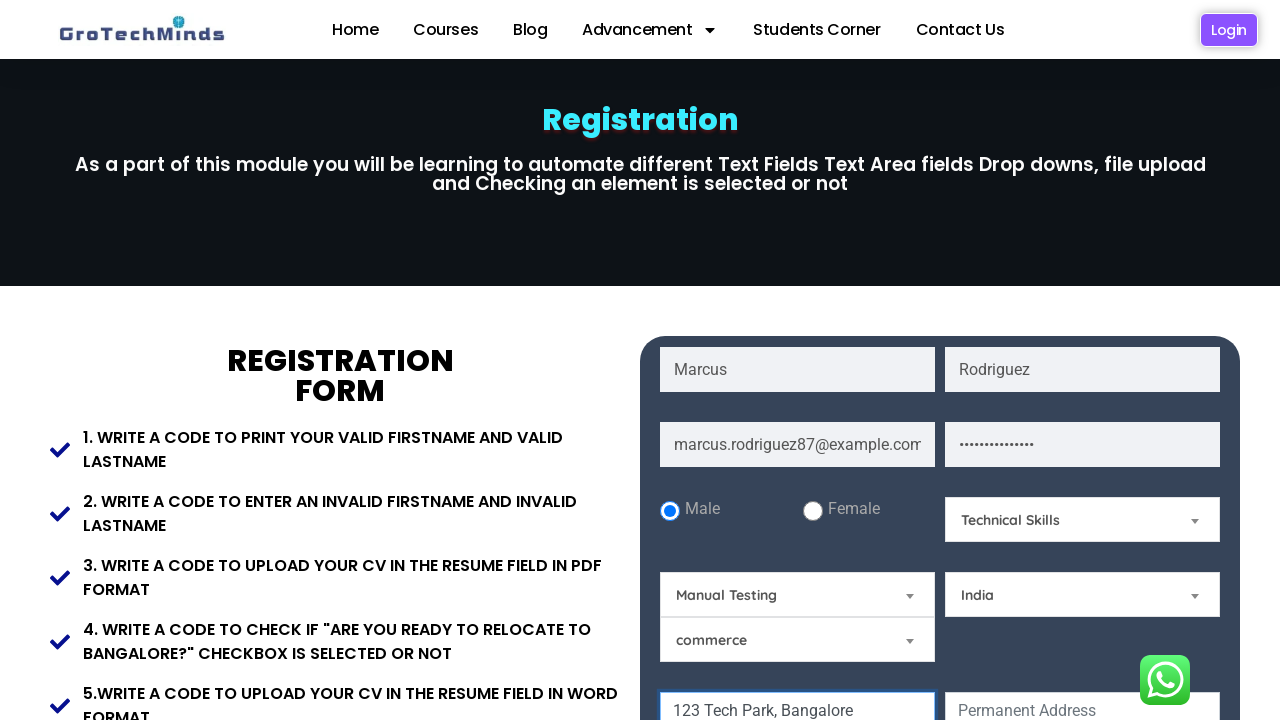

Copied present address to Permanent Address field on #Permanent-Address
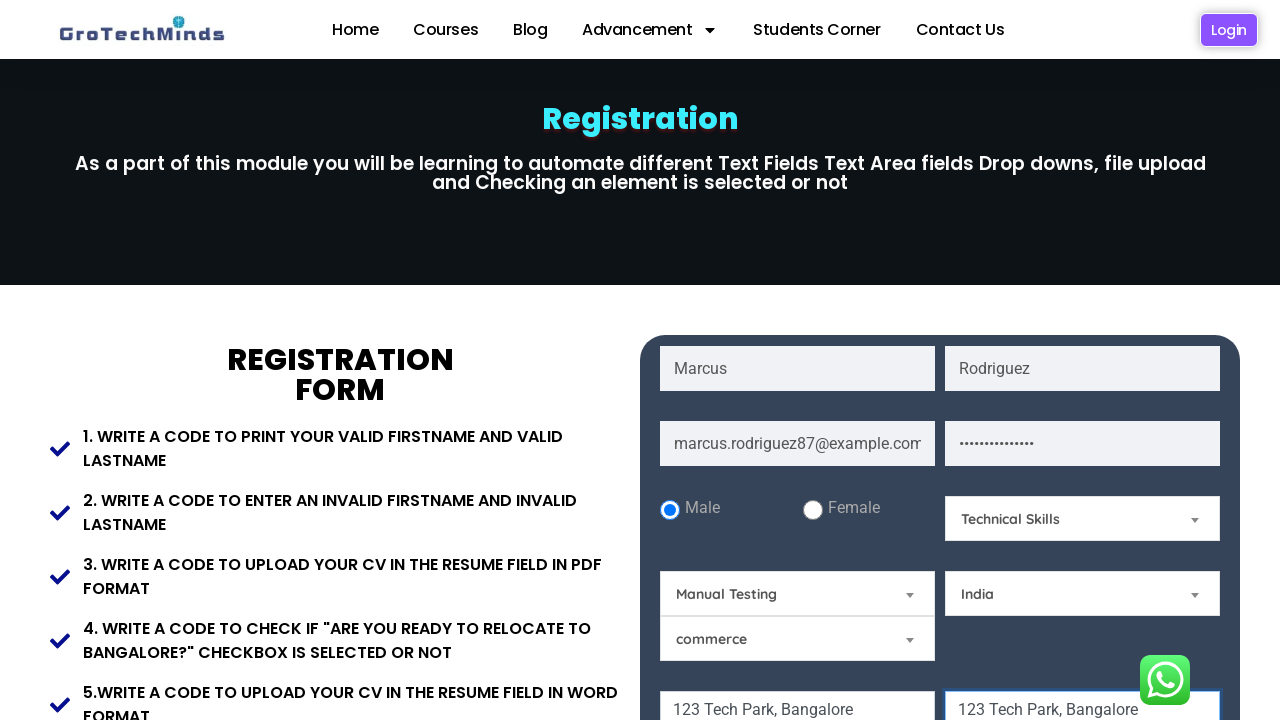

Filled Pincode field with '560001' on #Pincode
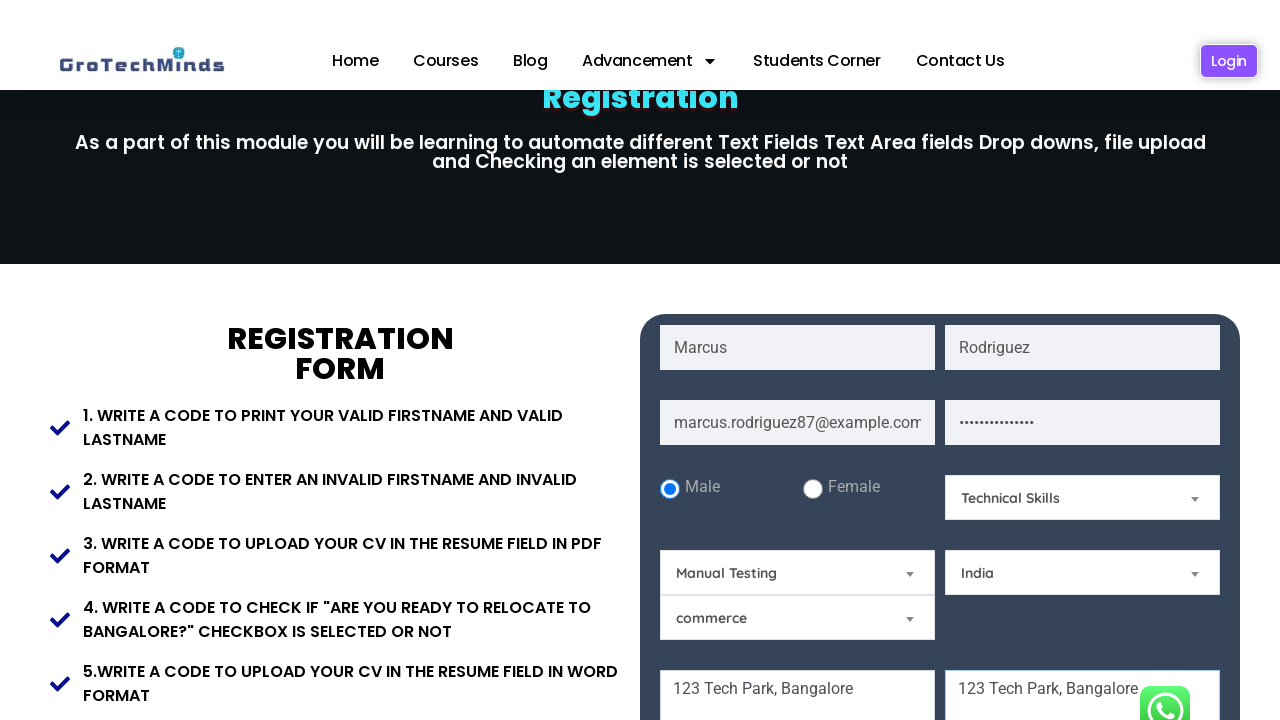

Selected 'Hindu' from Religion dropdown on #Relegion
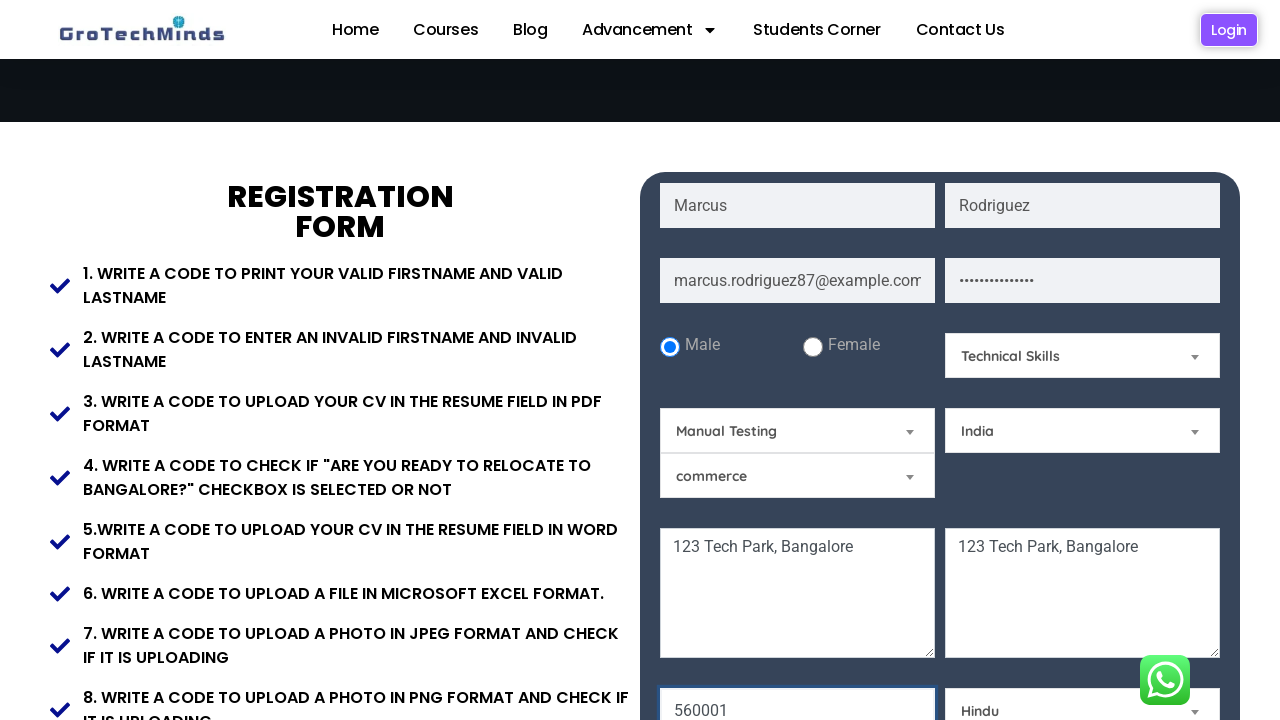

Checked relocate checkbox at (975, 360) on #relocate
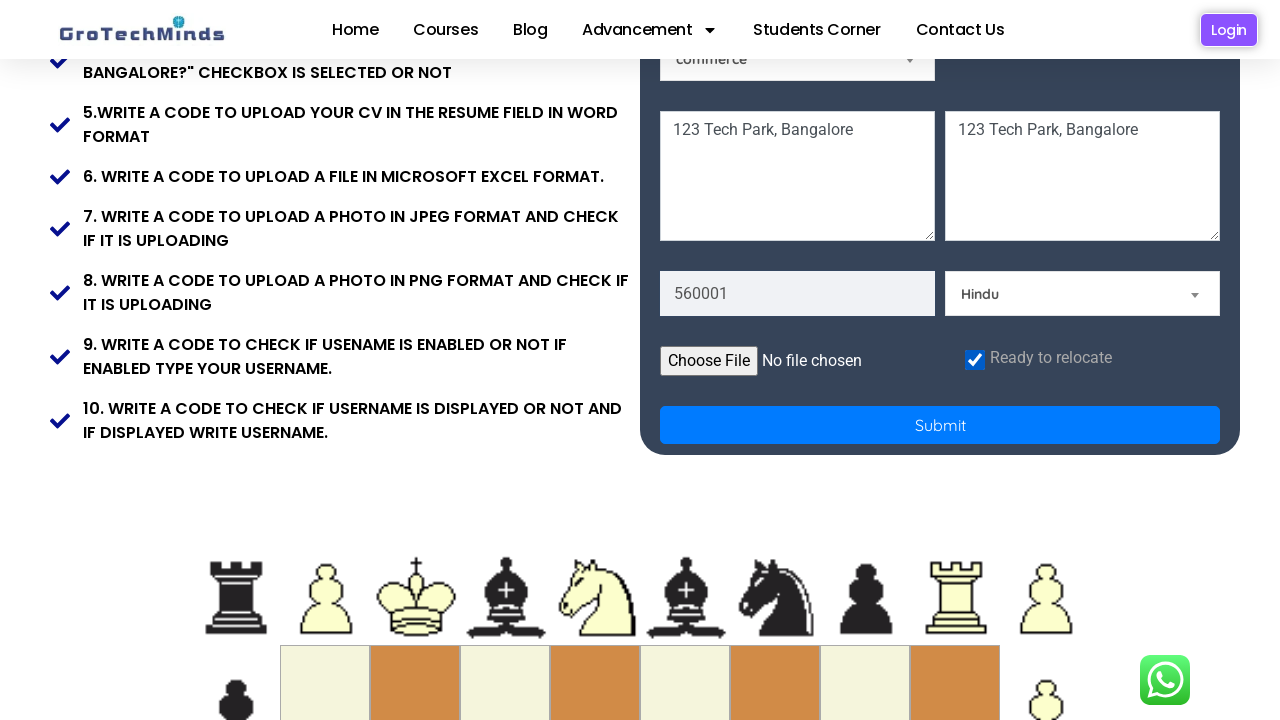

Clicked Submit button to submit registration form at (940, 425) on [name='Submit']
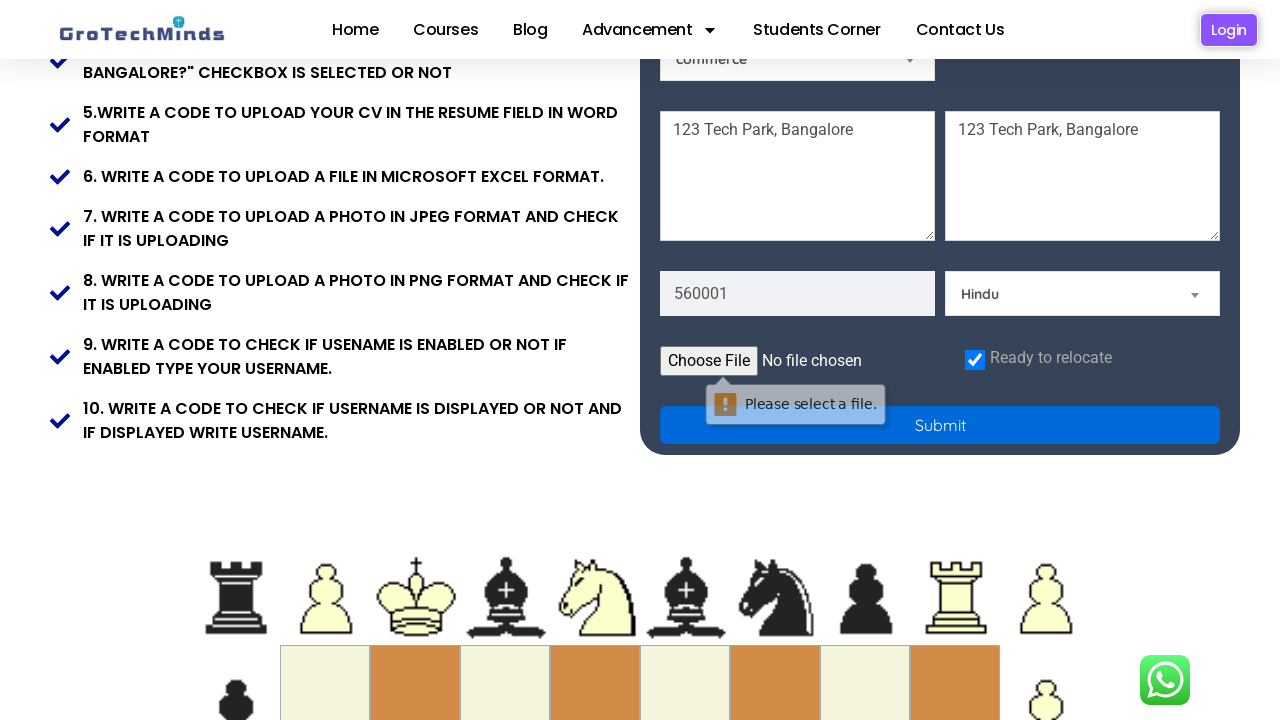

Set up dialog handler to accept alert popups
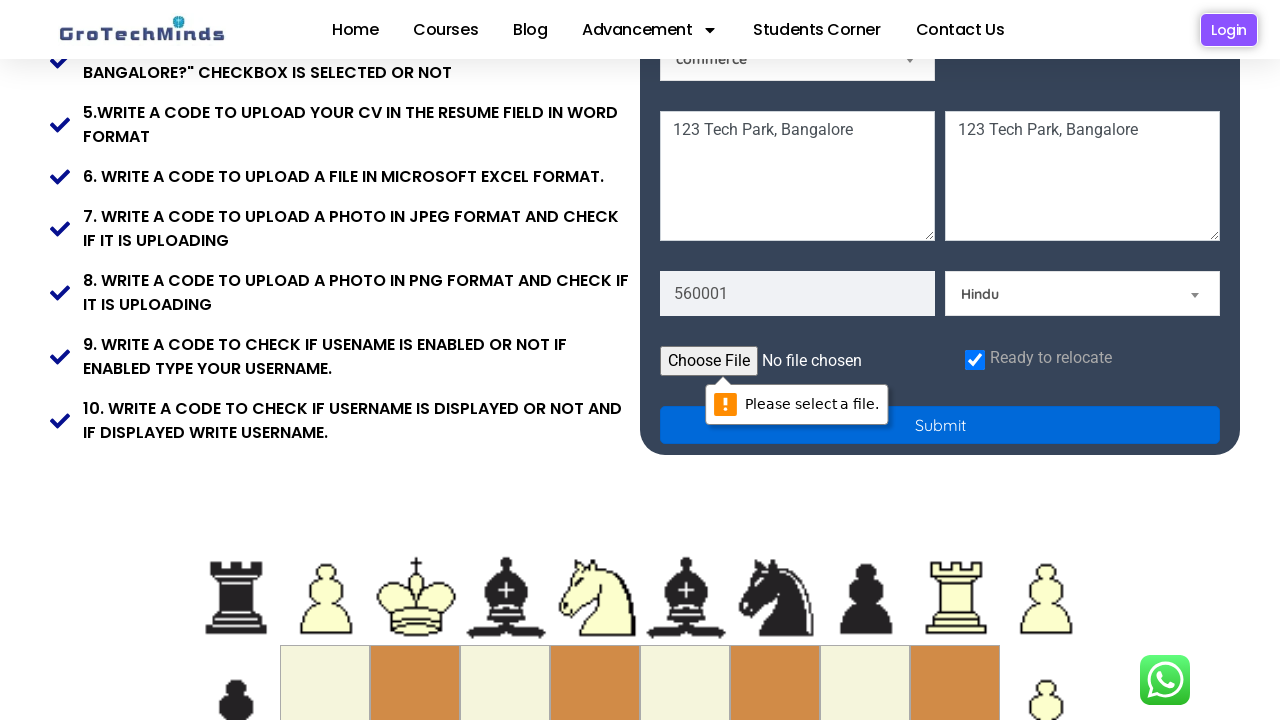

Waited 1000ms for alert popup to appear and be processed
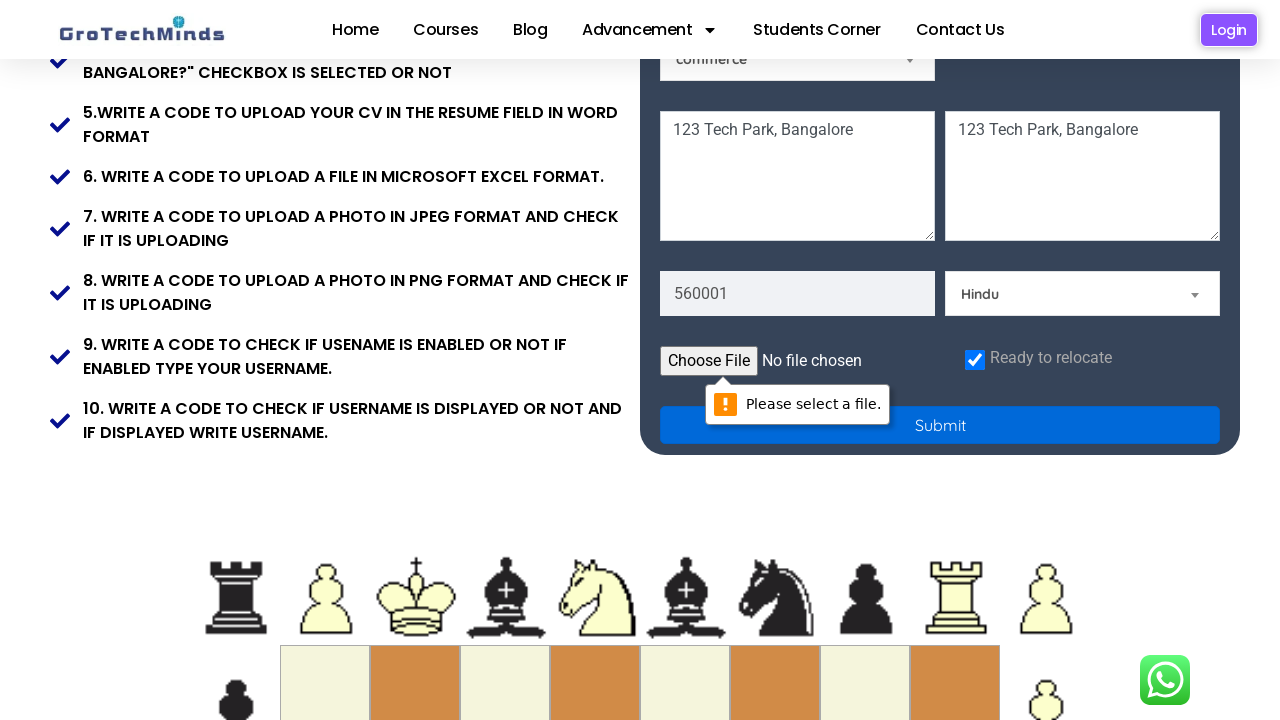

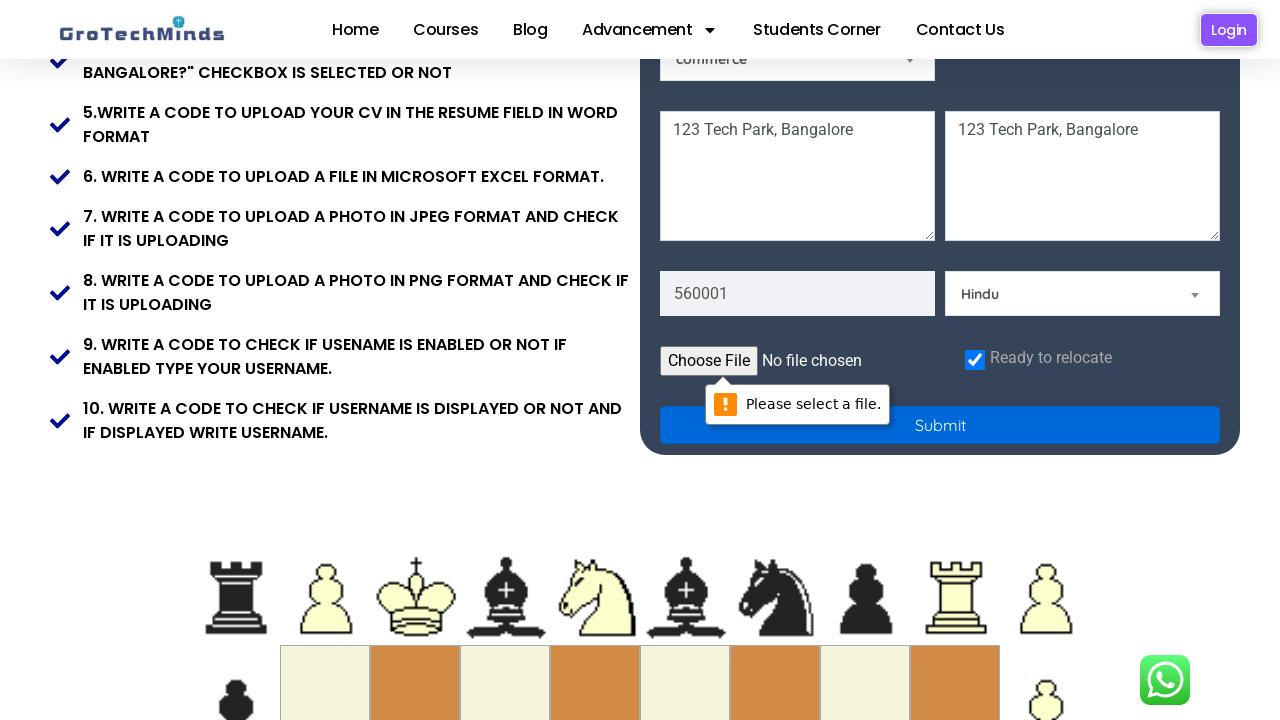